Tests form submission with valid name and email, expecting a success message to appear

Starting URL: https://qavalidation.com/demo-form/

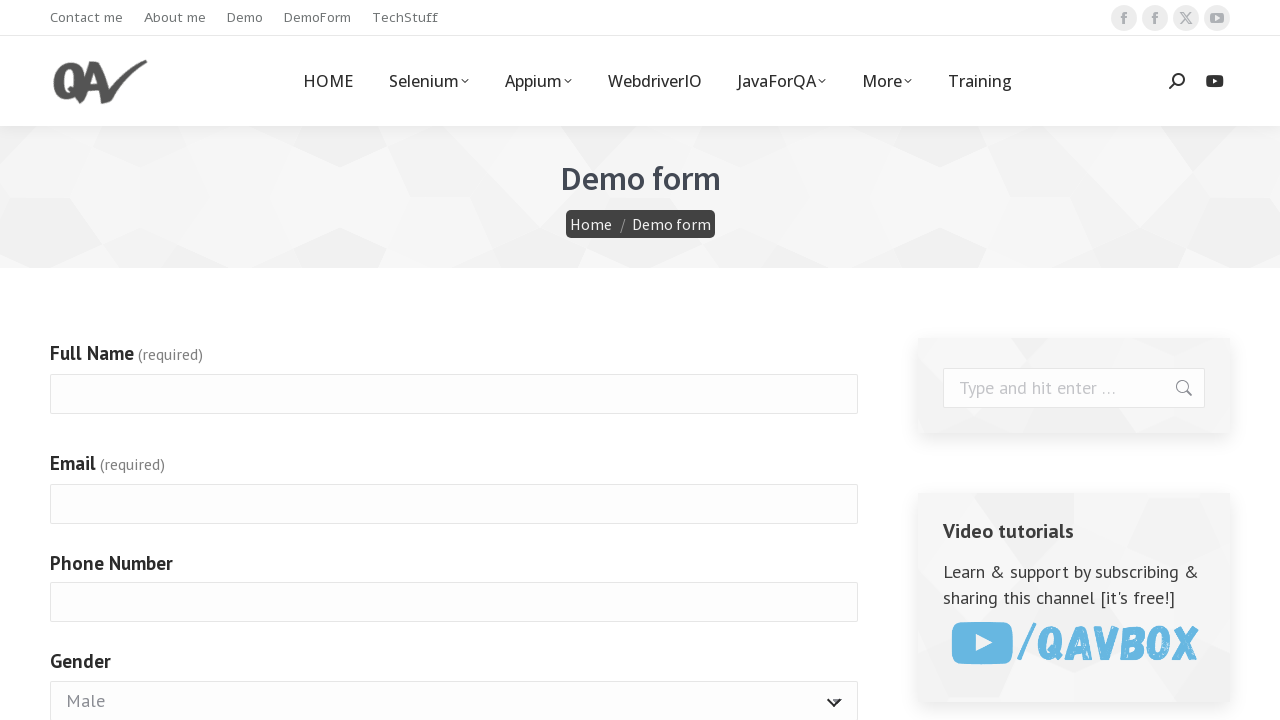

Filled full name field with 'Vikram Malhotra' on input[name='g4072-fullname']
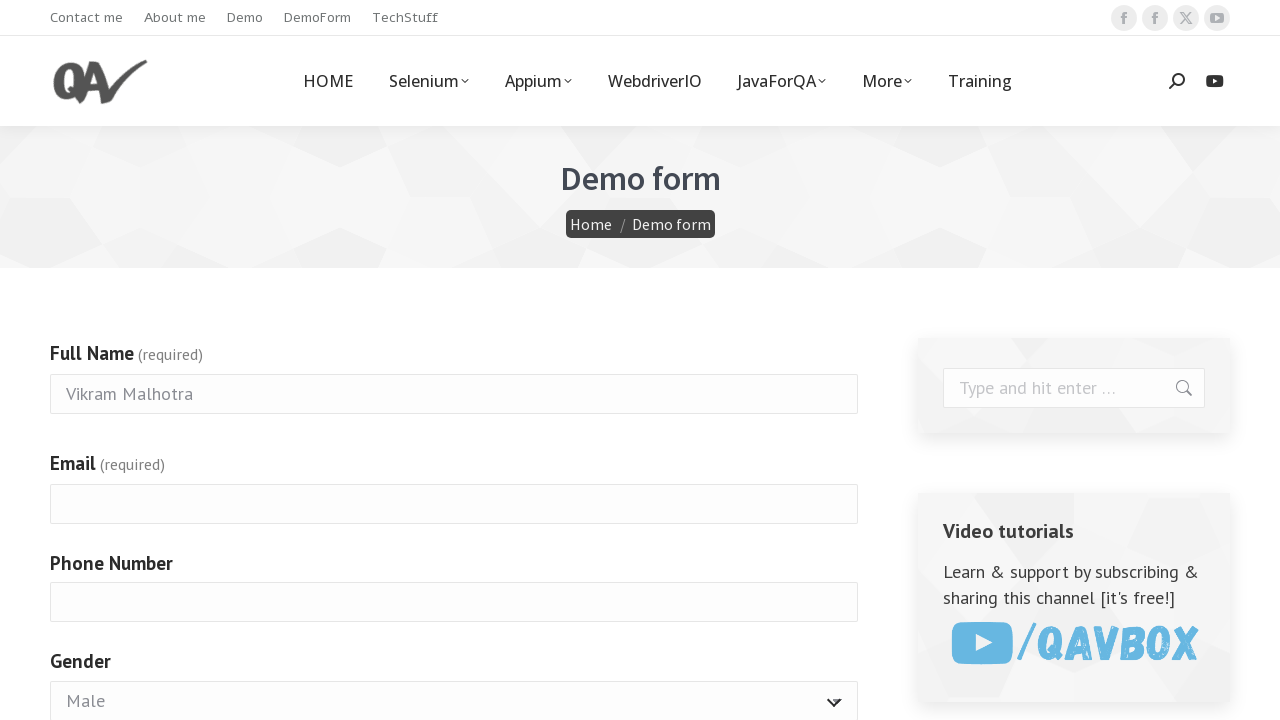

Filled email field with 'vikram.malhotra@gmail.com' on input[name='g4072-email']
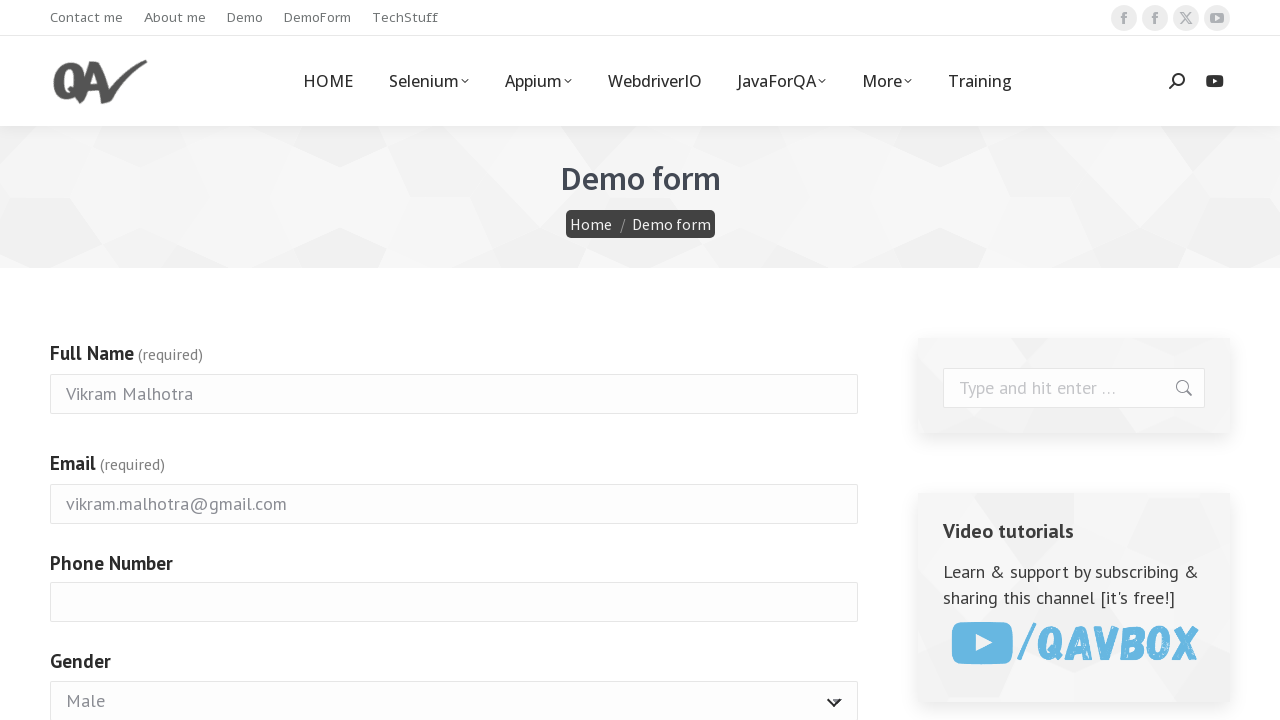

Clicked submit button to submit the form at (96, 360) on button[type='submit']
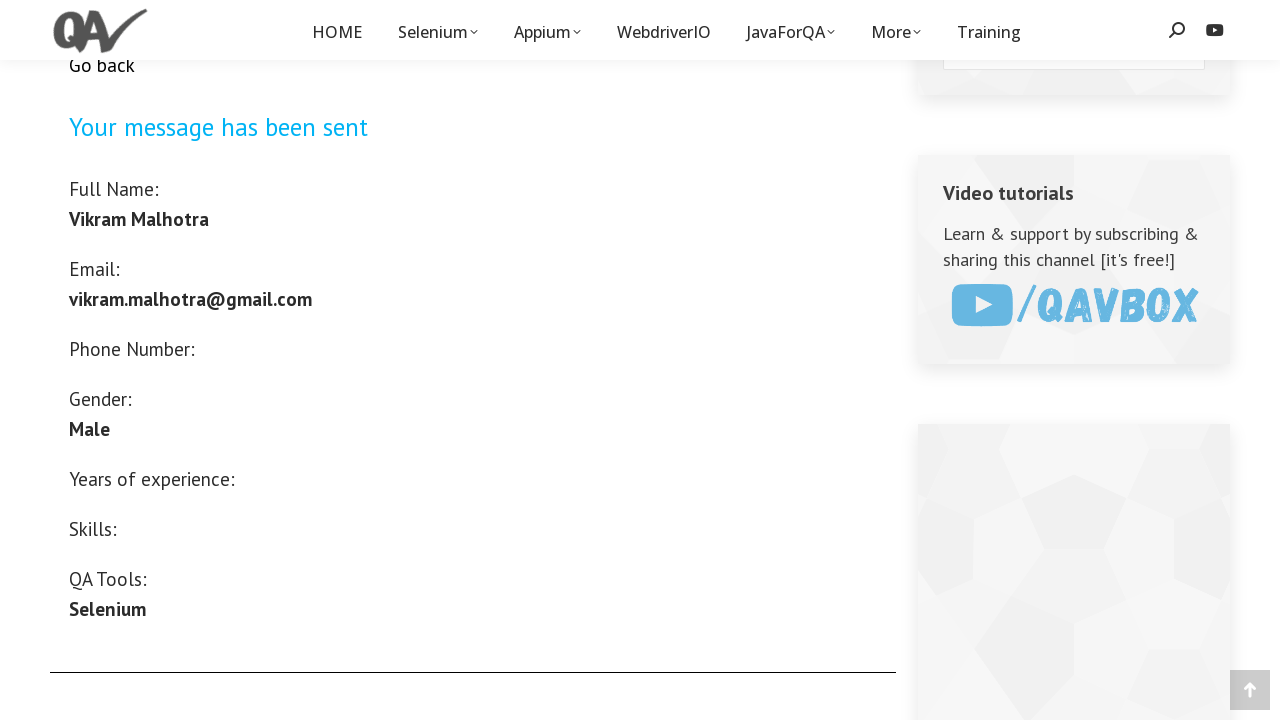

Success message appeared confirming form submission
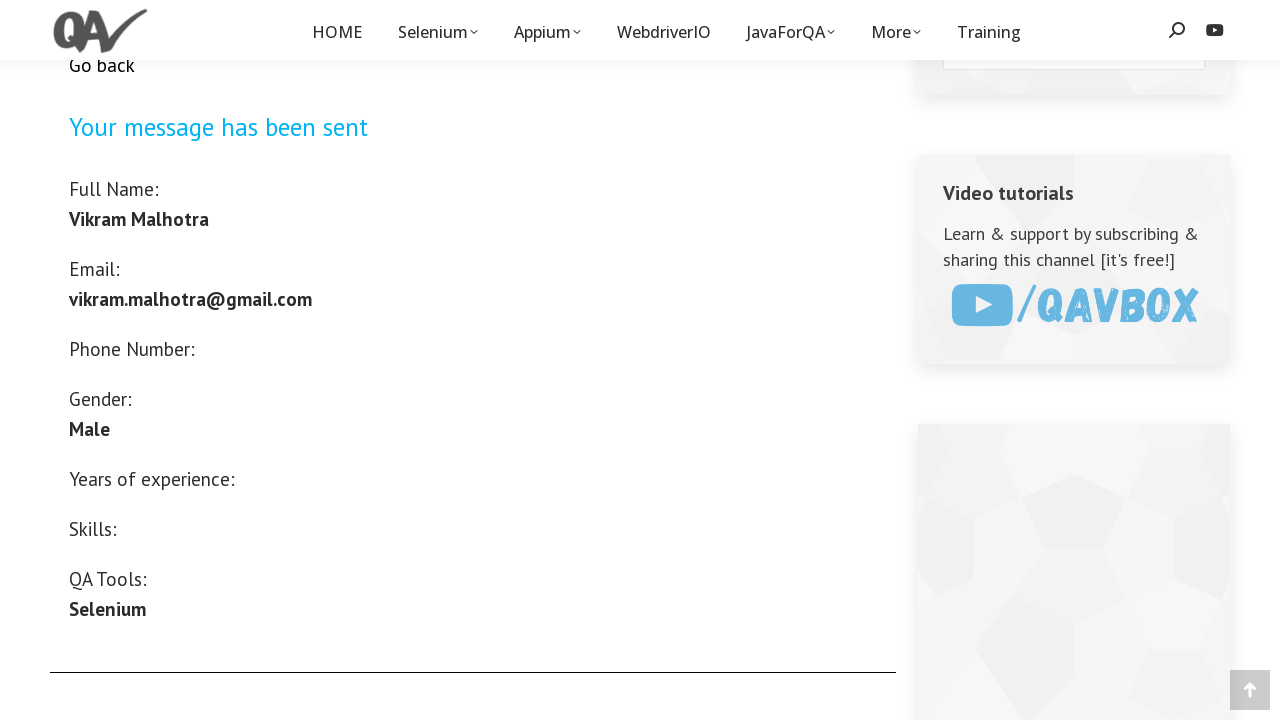

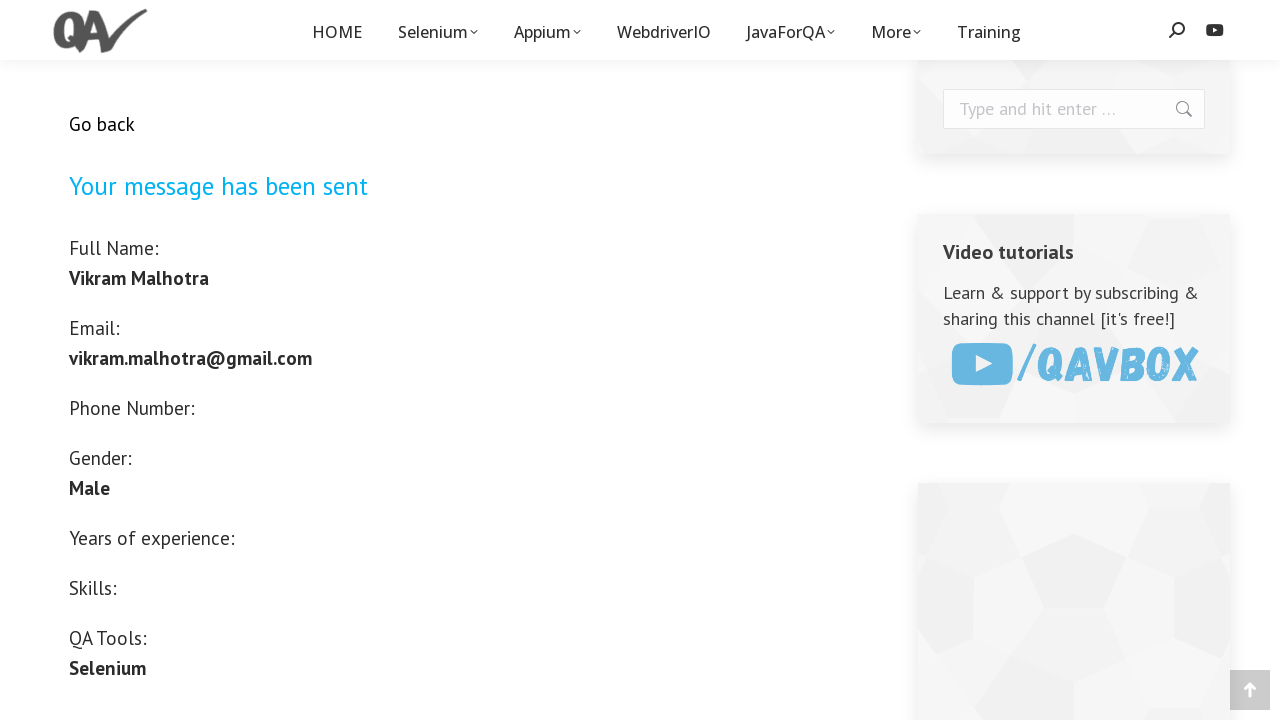